Tests search functionality on testotomasyonu.com by searching for "Nutella" and verifying that no products are found (0 Products Found message is displayed)

Starting URL: https://www.testotomasyonu.com

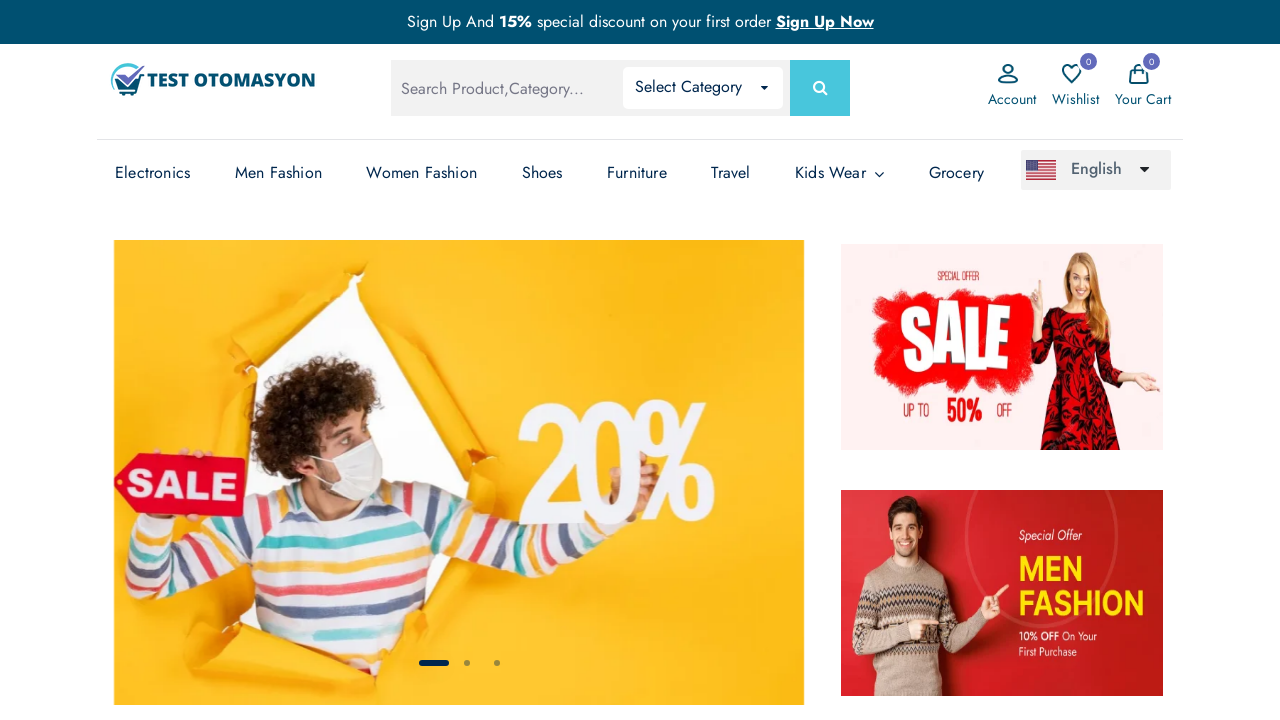

Filled search box with 'Nutella' on #global-search
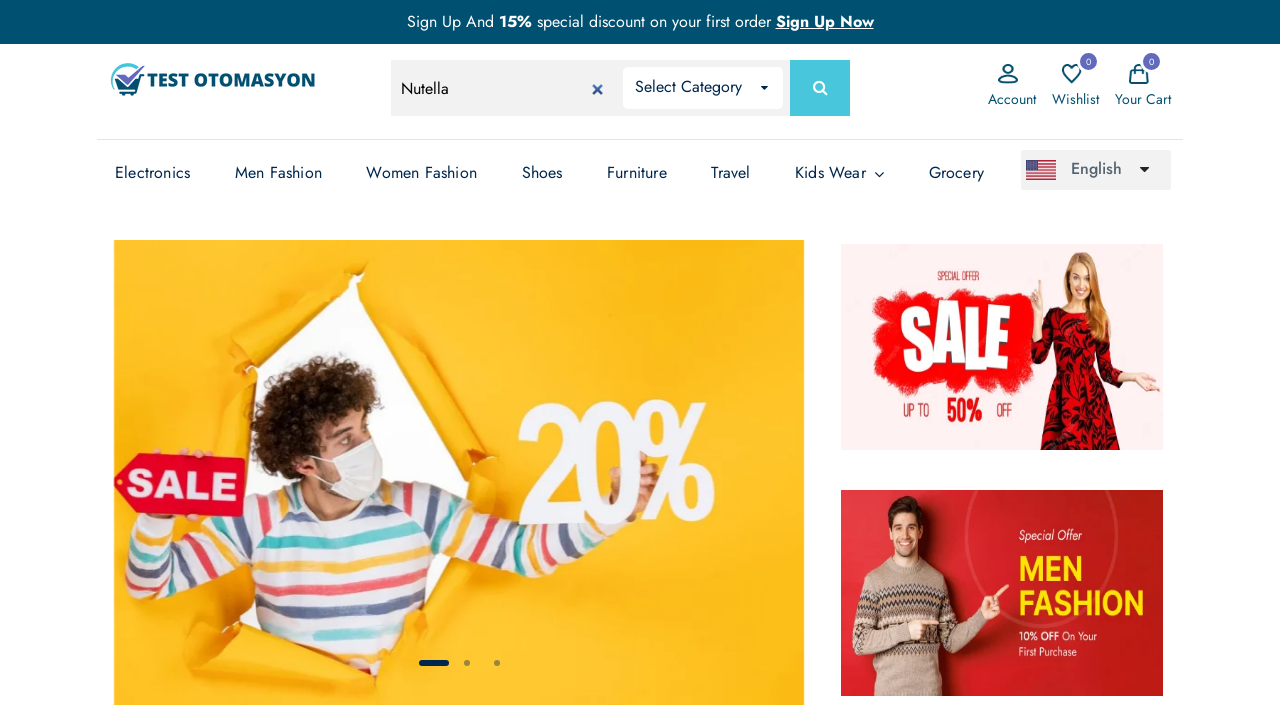

Pressed Enter to submit search on #global-search
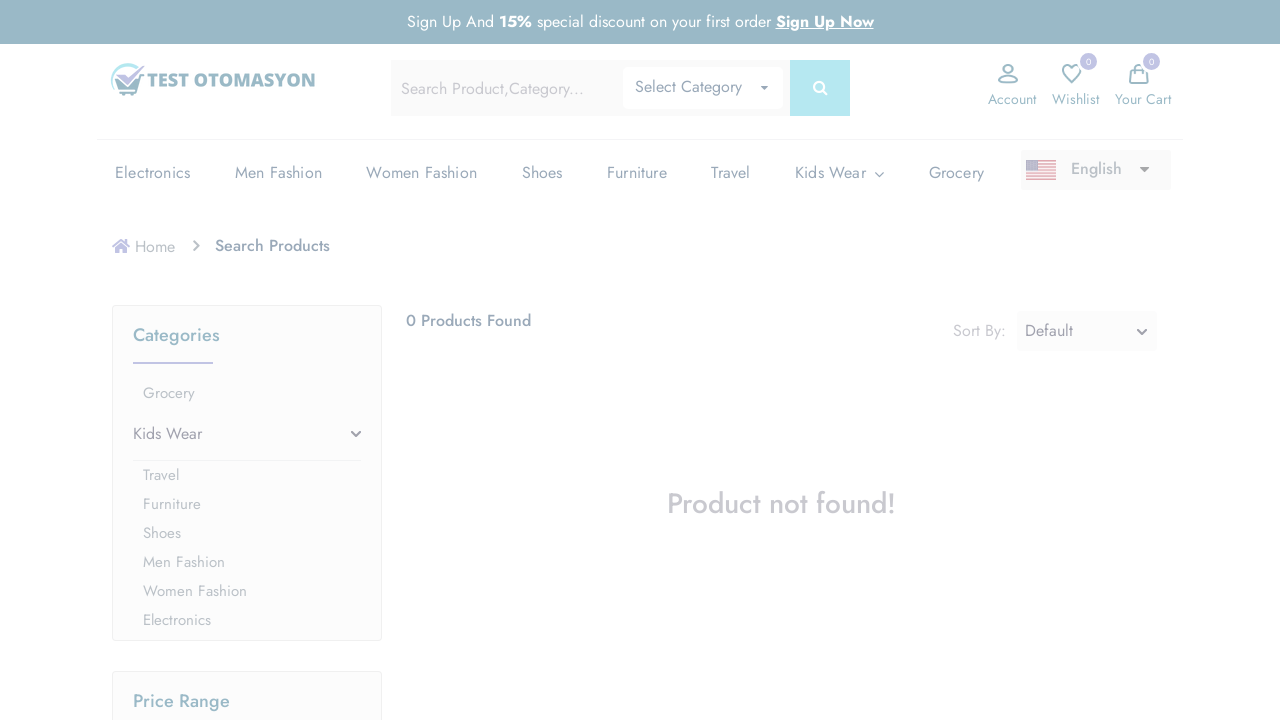

Search results loaded and product count text element appeared
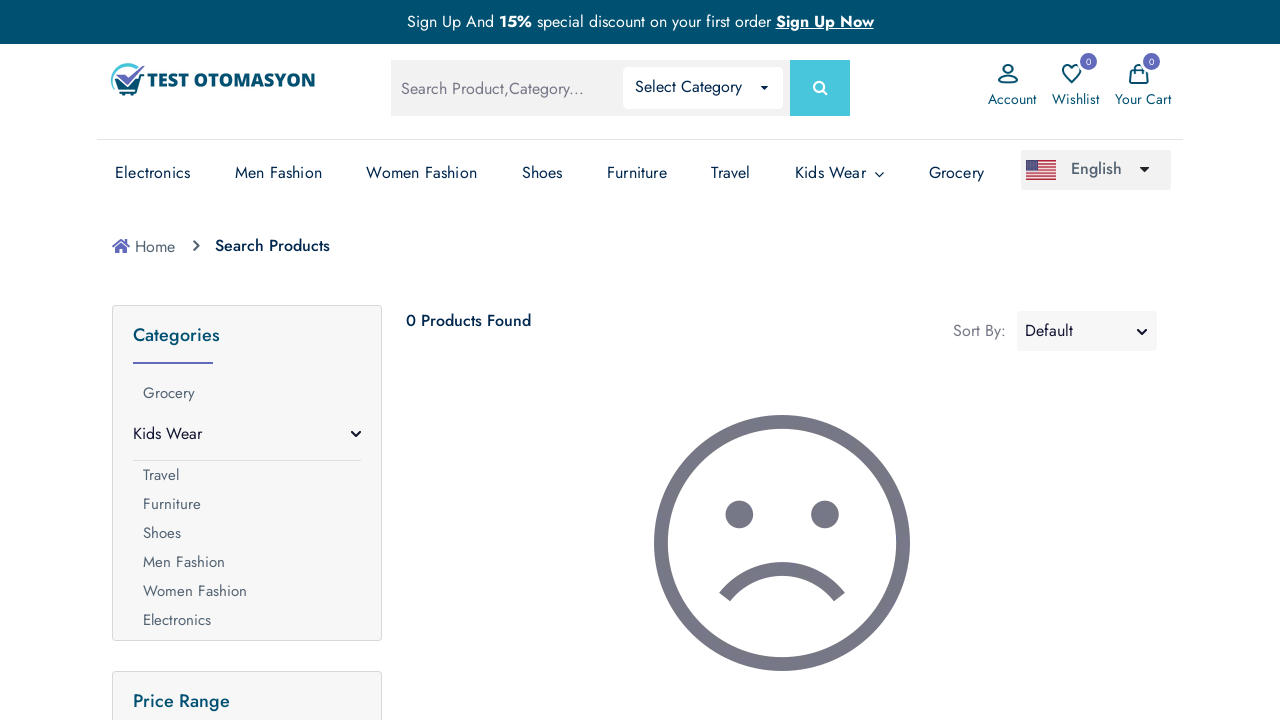

Located the product count text element
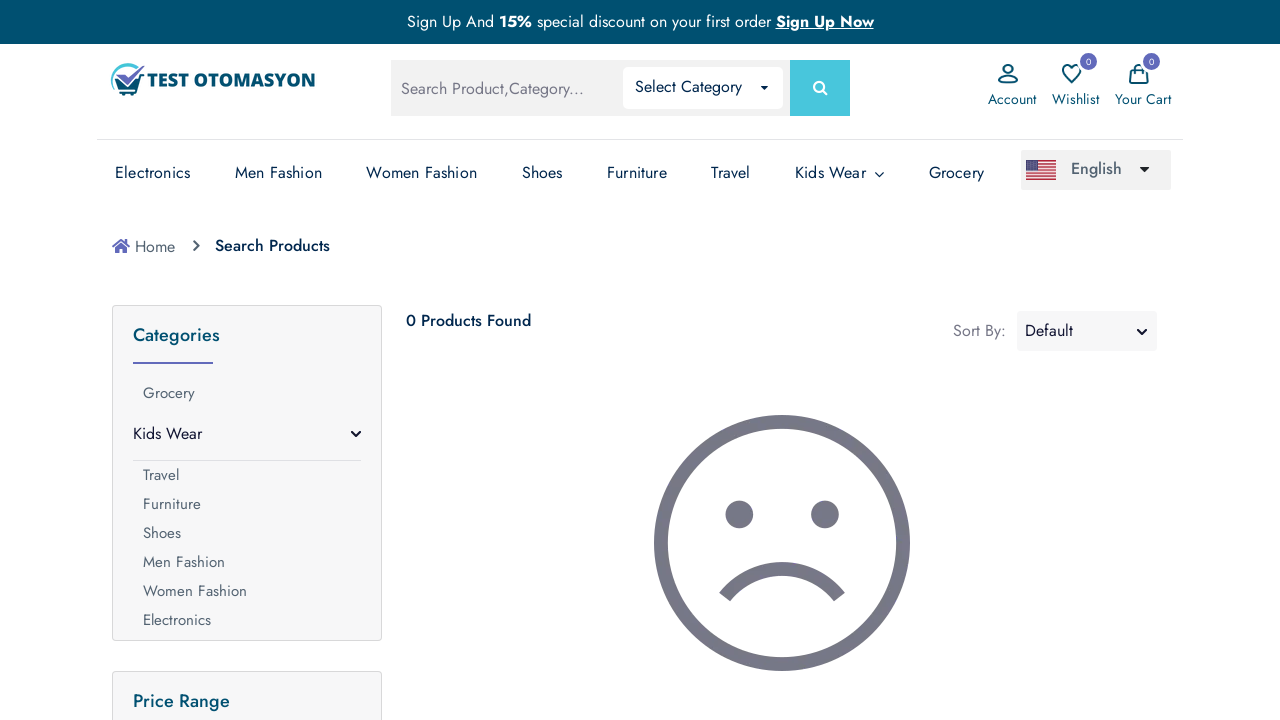

Verified that '0 Products Found' message is displayed for Nutella search
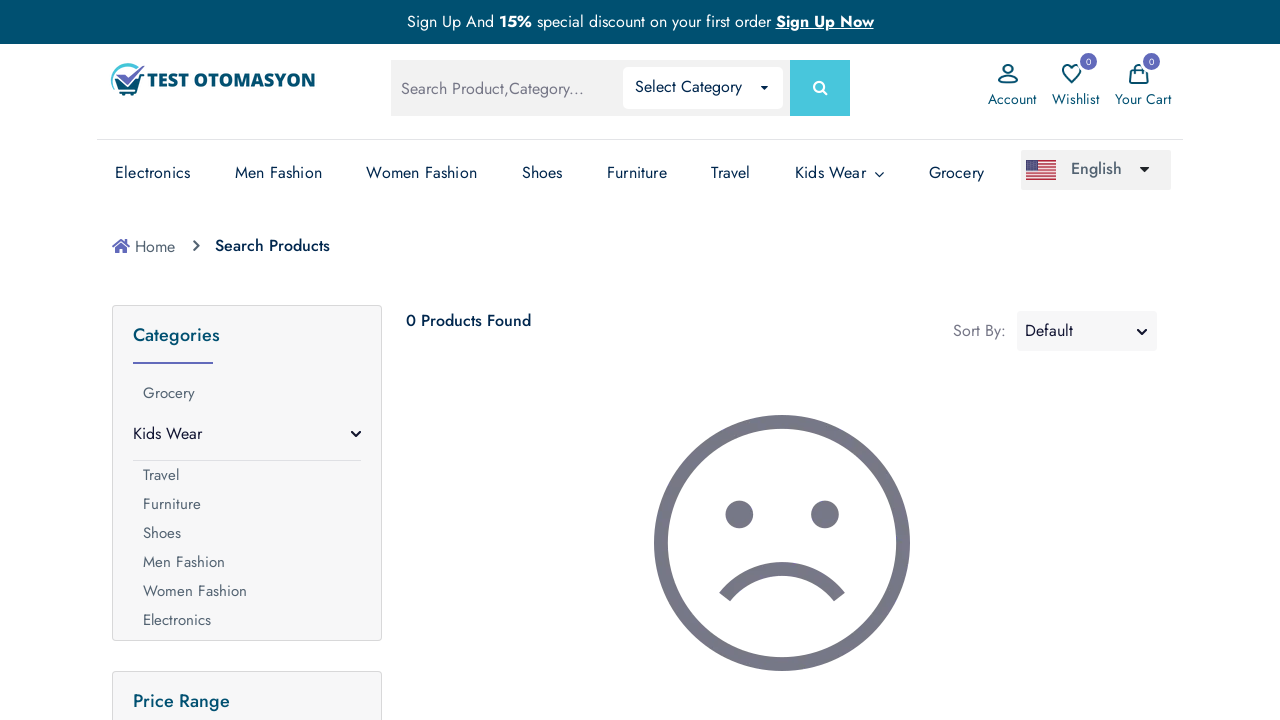

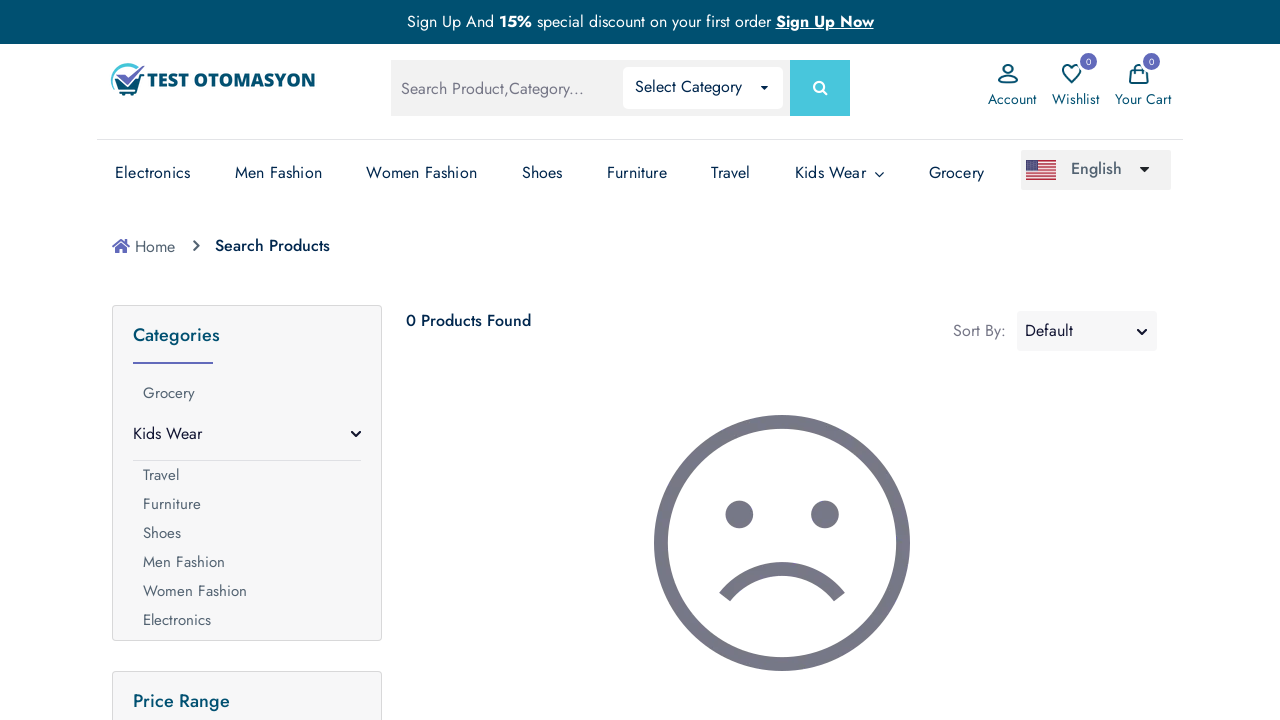